Tests the Load Delay functionality on UI Testing Playground by clicking the Load Delay link and verifying that a button appears after the page loads with a delay.

Starting URL: http://uitestingplayground.com/

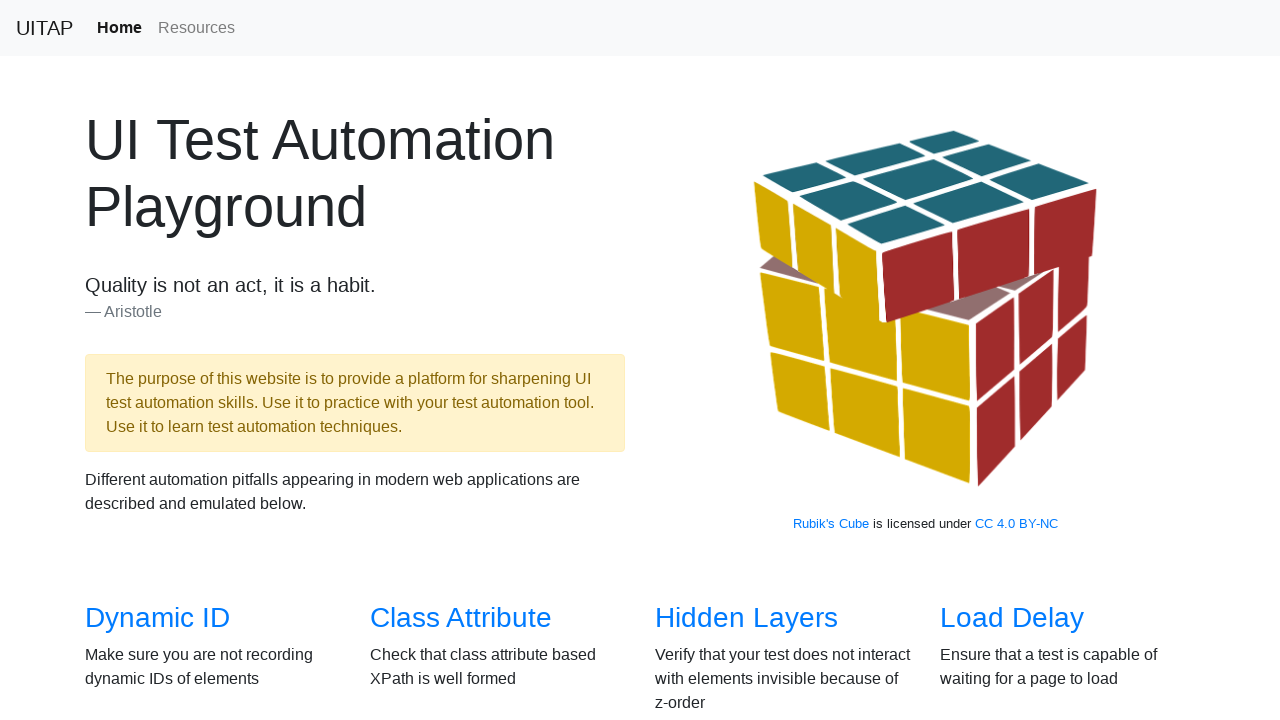

Clicked on the 'Load Delay' link at (1012, 618) on internal:role=link[name="Load Delay"i]
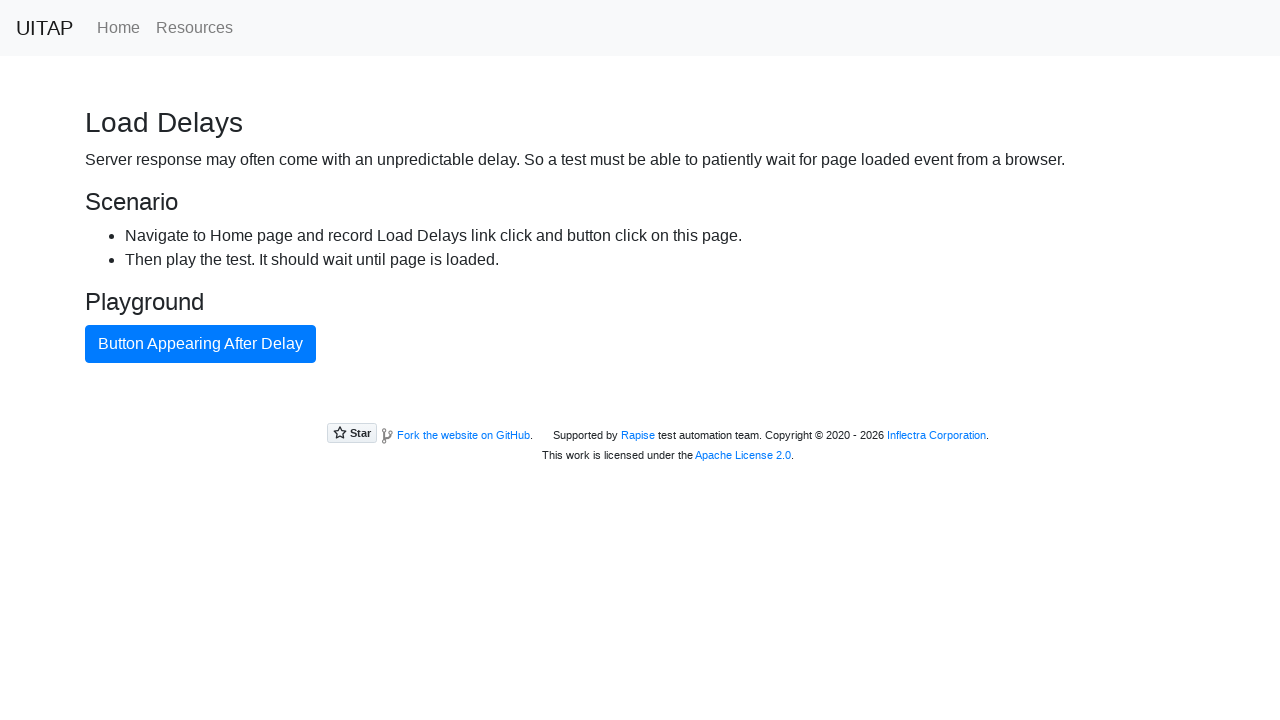

Waited for button to appear after load delay
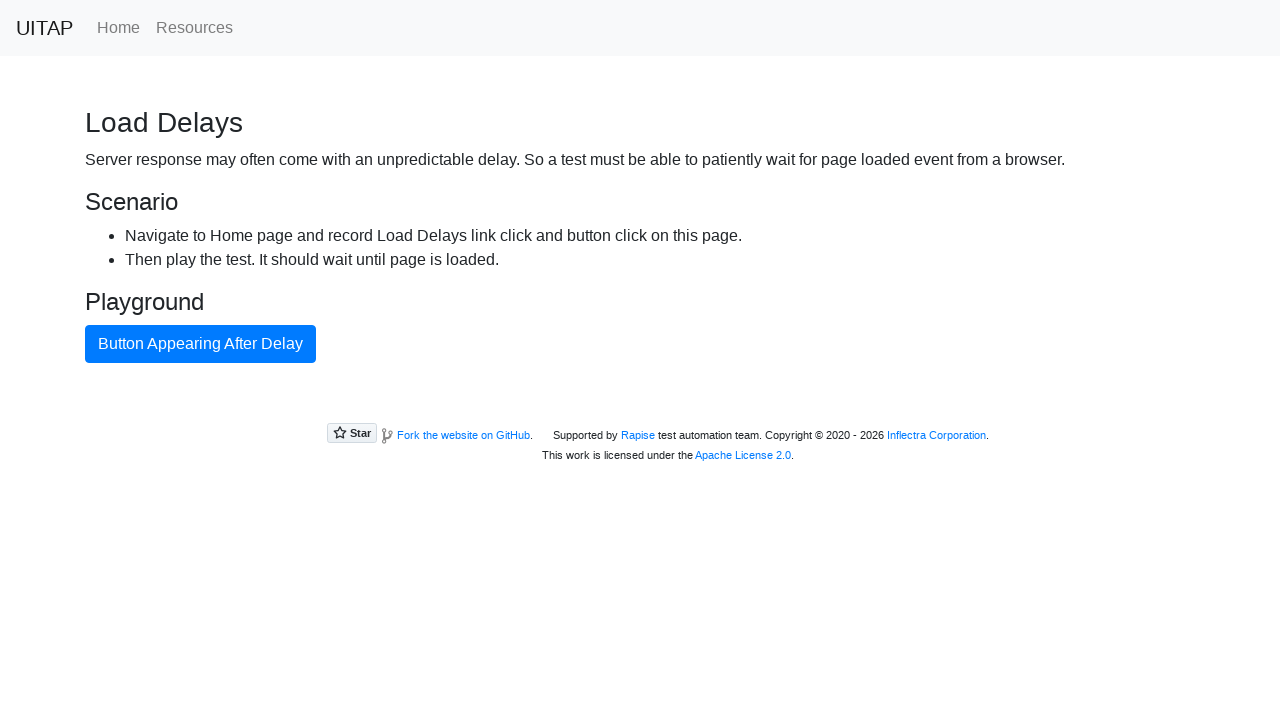

Verified that the 'Button Appearing After Delay' is visible
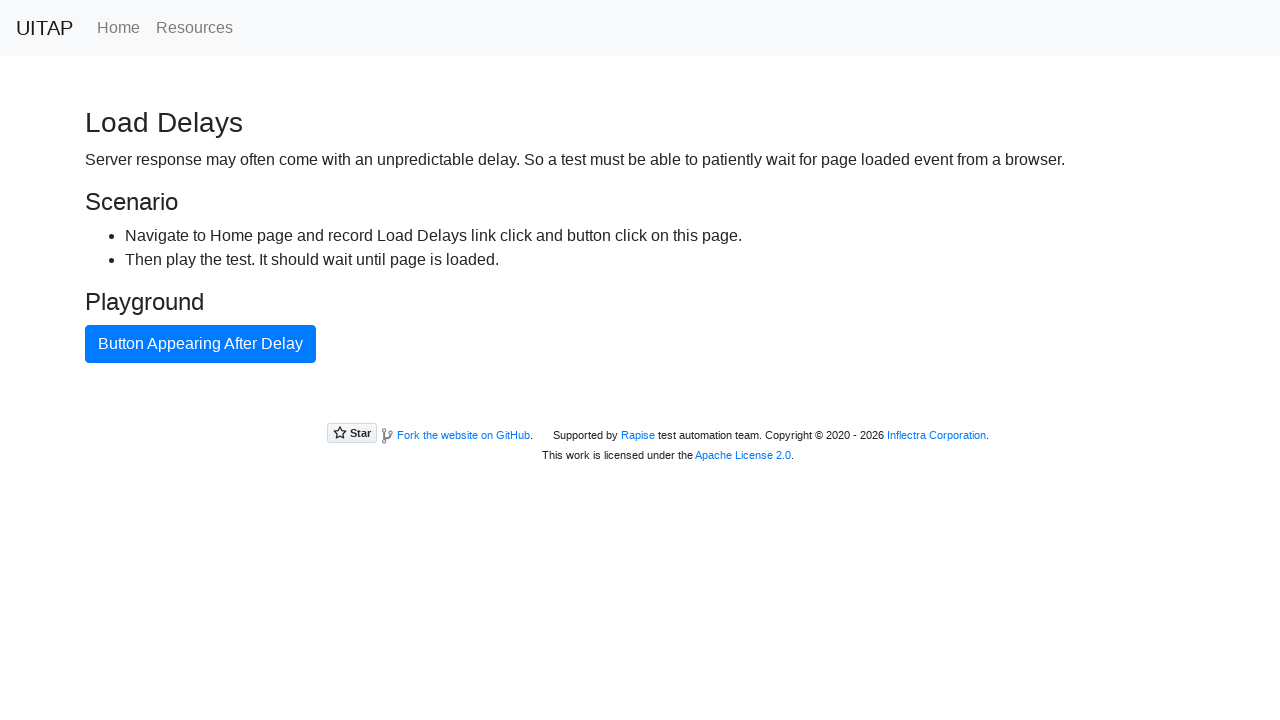

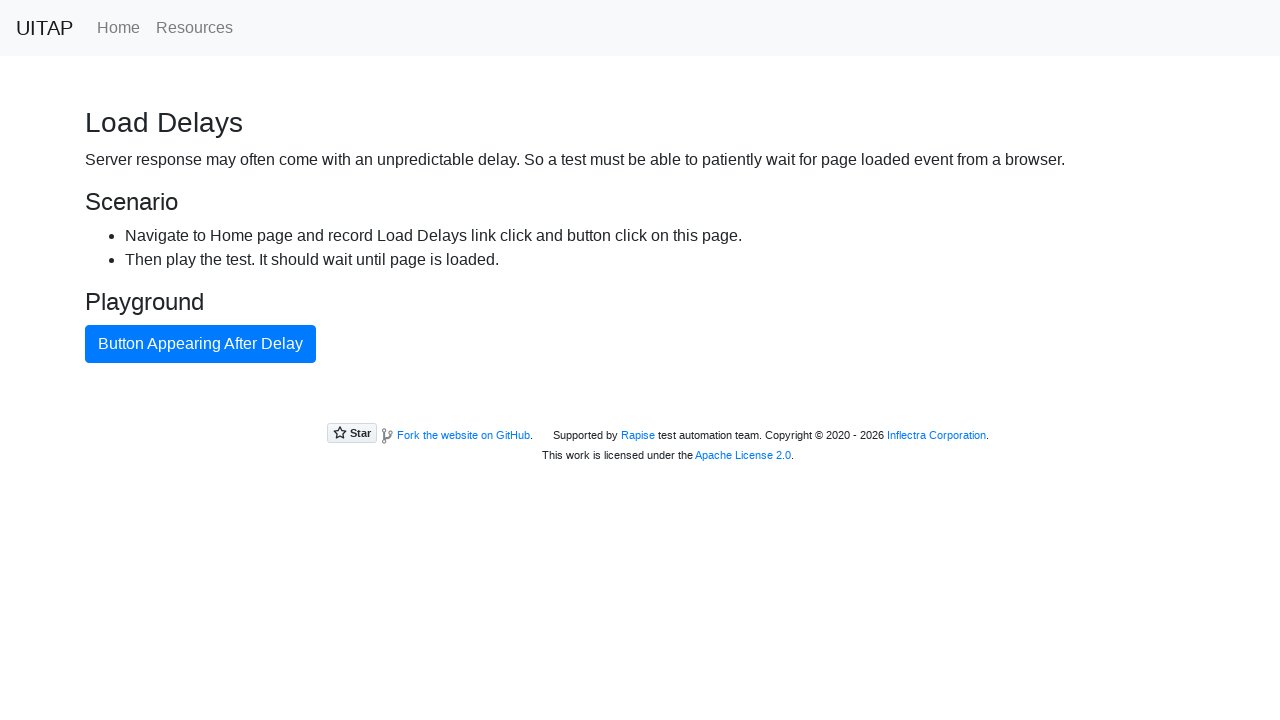